Tests selectable list functionality by clicking on each item in a list

Starting URL: https://jqueryui.com/selectable/

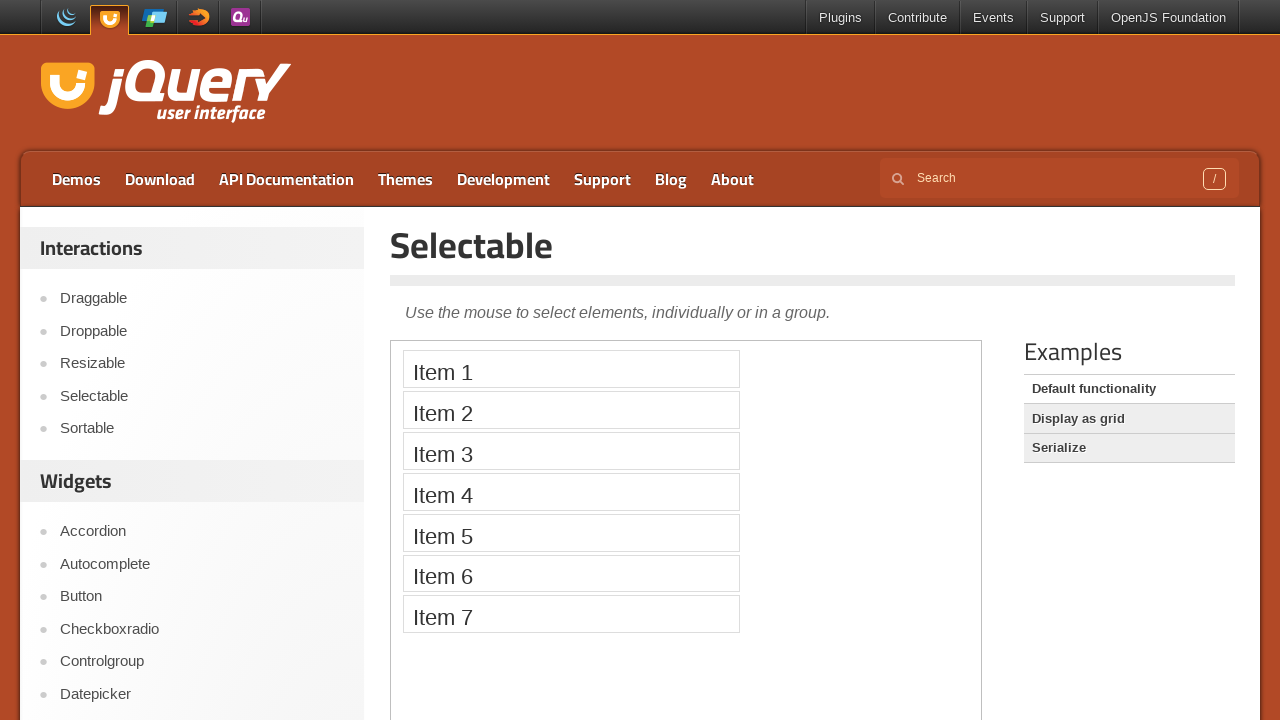

Located iframe containing selectable list
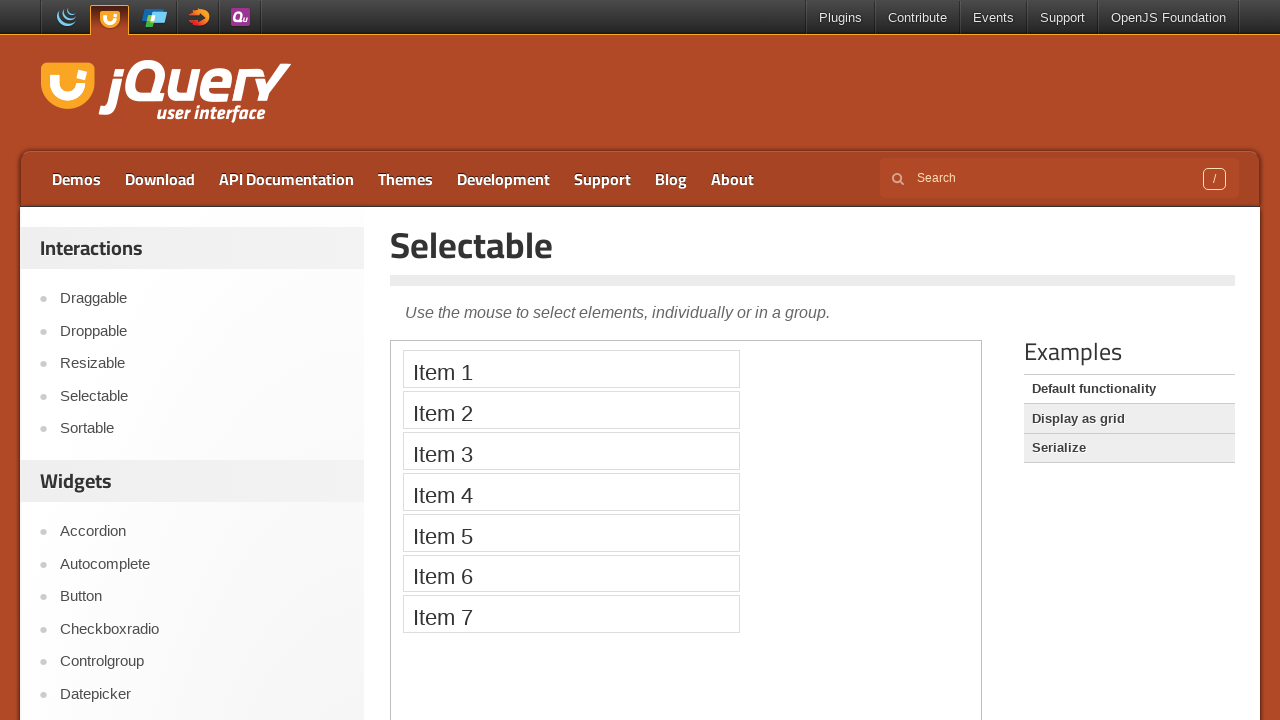

Retrieved all selectable list items
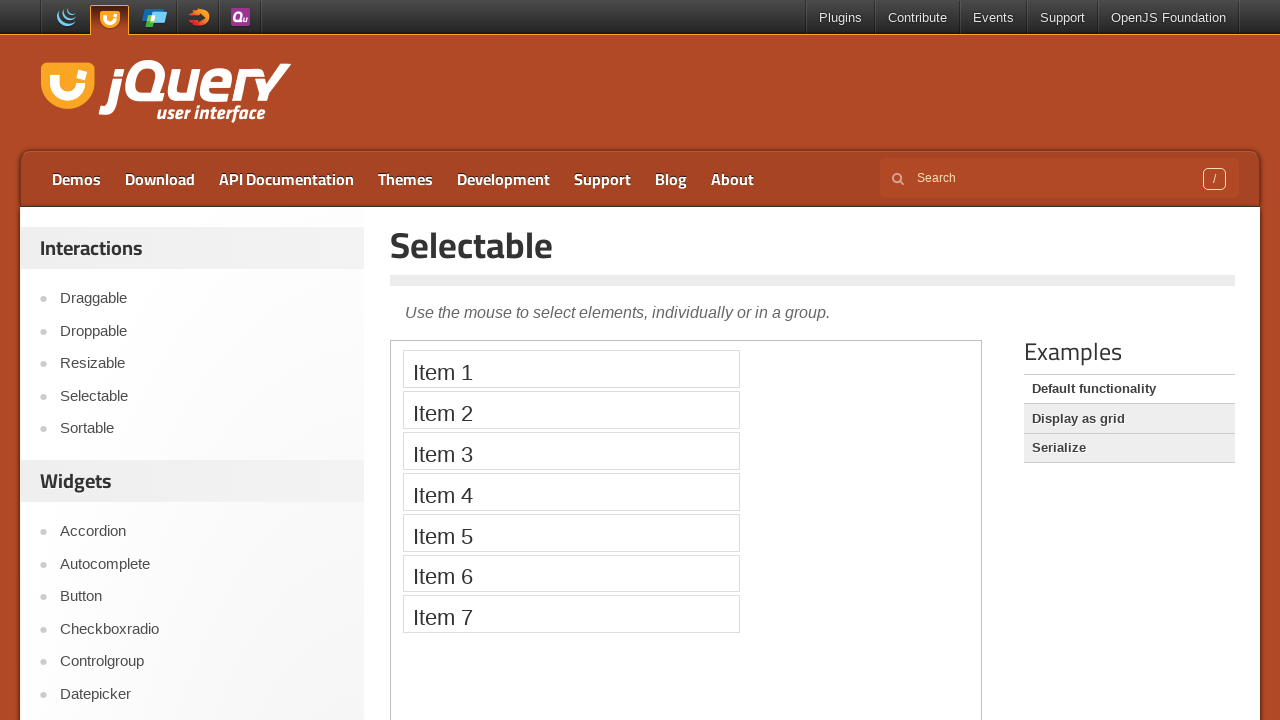

Clicked selectable list item at (571, 369) on iframe >> nth=0 >> internal:control=enter-frame >> #selectable li >> nth=0
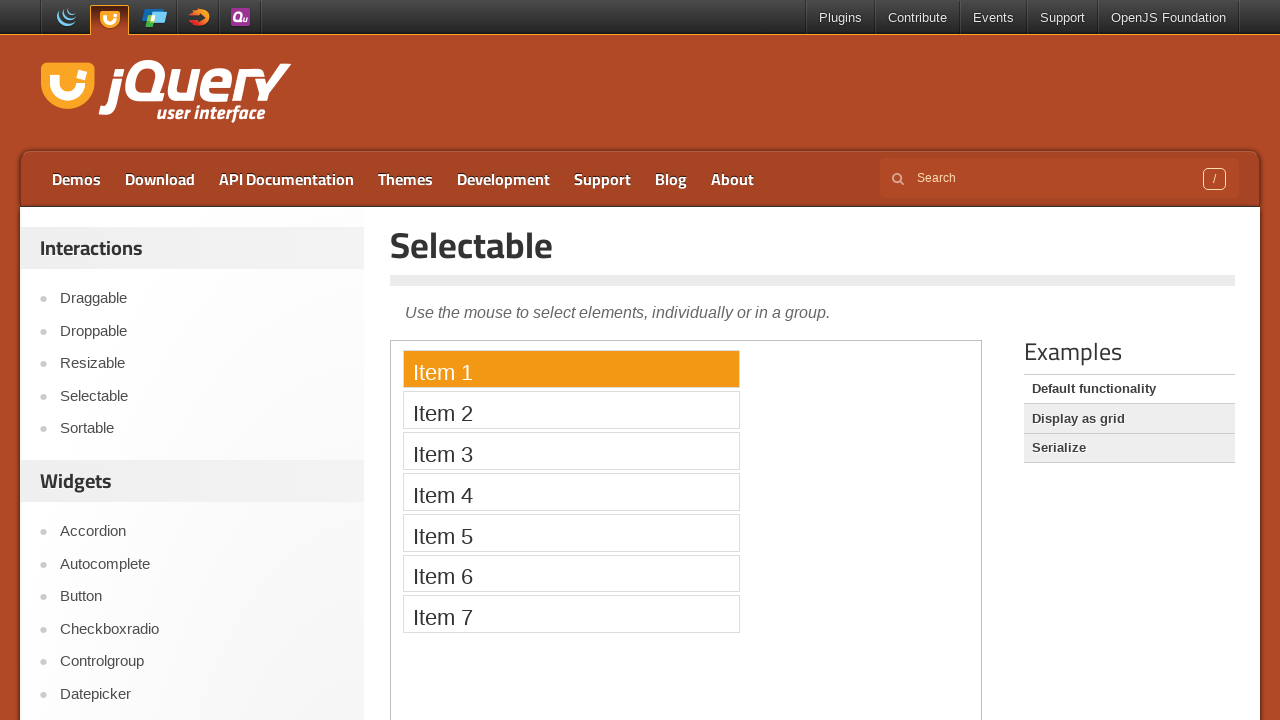

Clicked selectable list item at (571, 410) on iframe >> nth=0 >> internal:control=enter-frame >> #selectable li >> nth=1
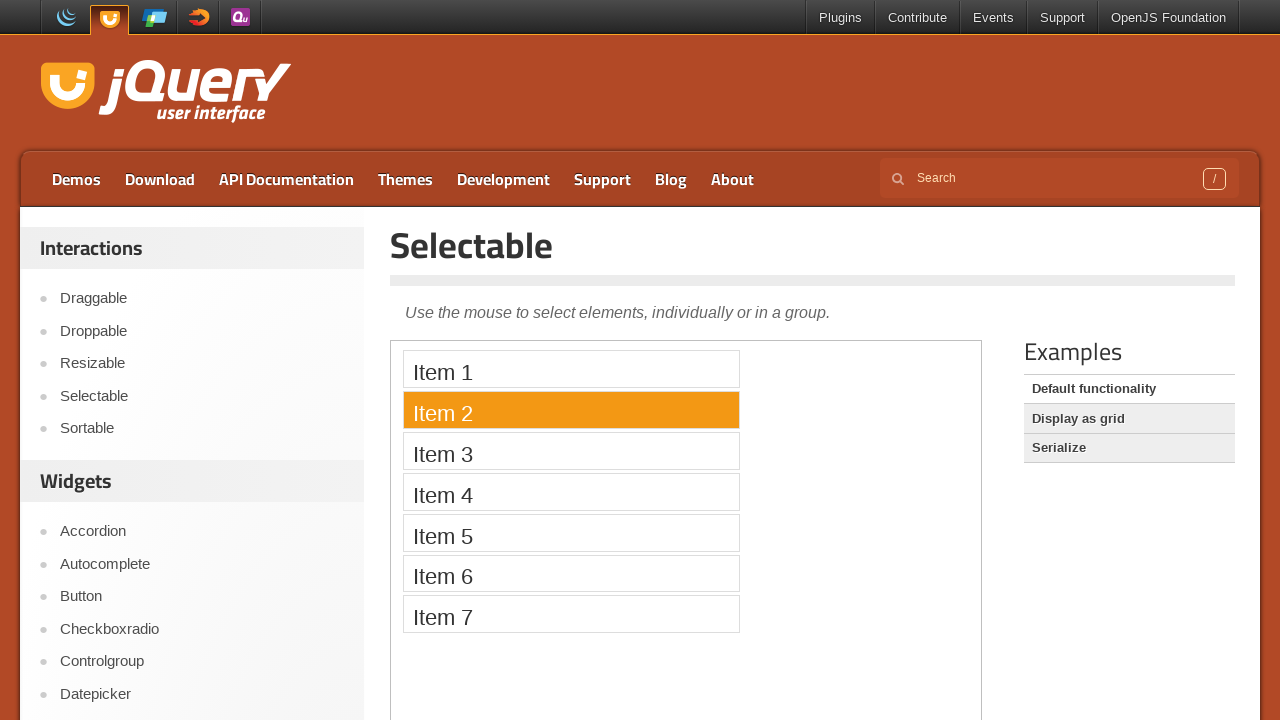

Clicked selectable list item at (571, 451) on iframe >> nth=0 >> internal:control=enter-frame >> #selectable li >> nth=2
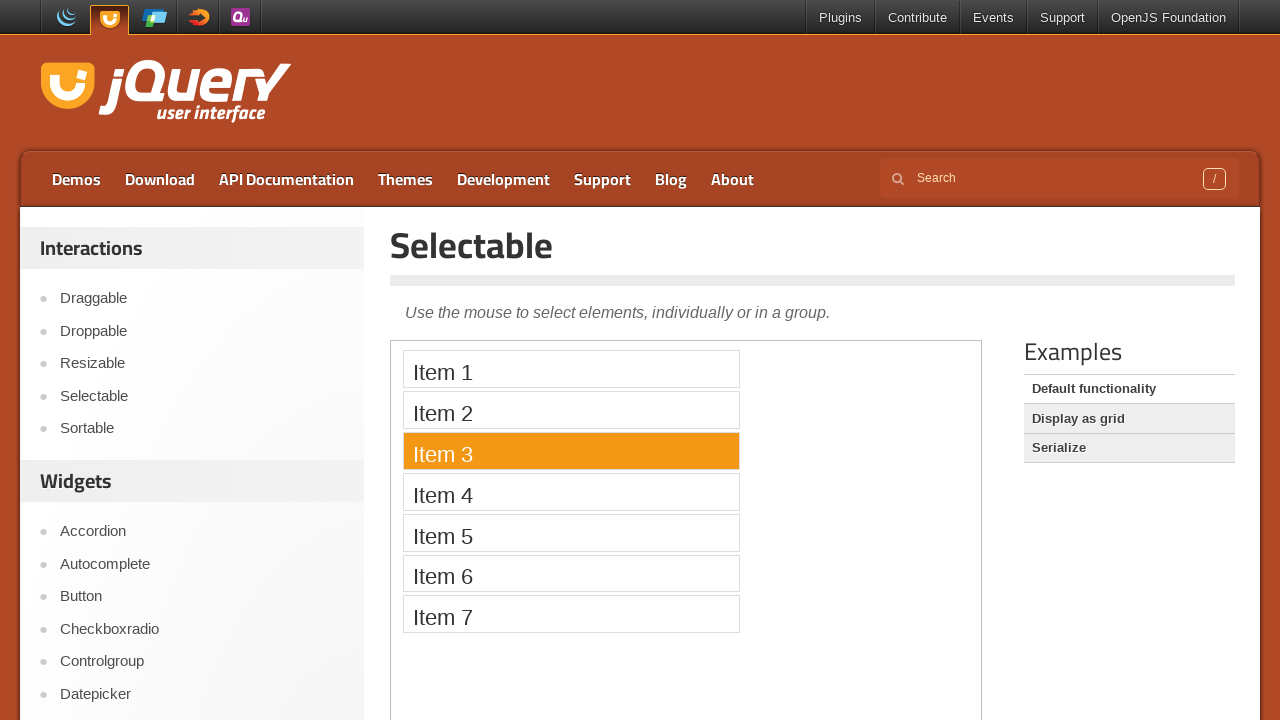

Clicked selectable list item at (571, 492) on iframe >> nth=0 >> internal:control=enter-frame >> #selectable li >> nth=3
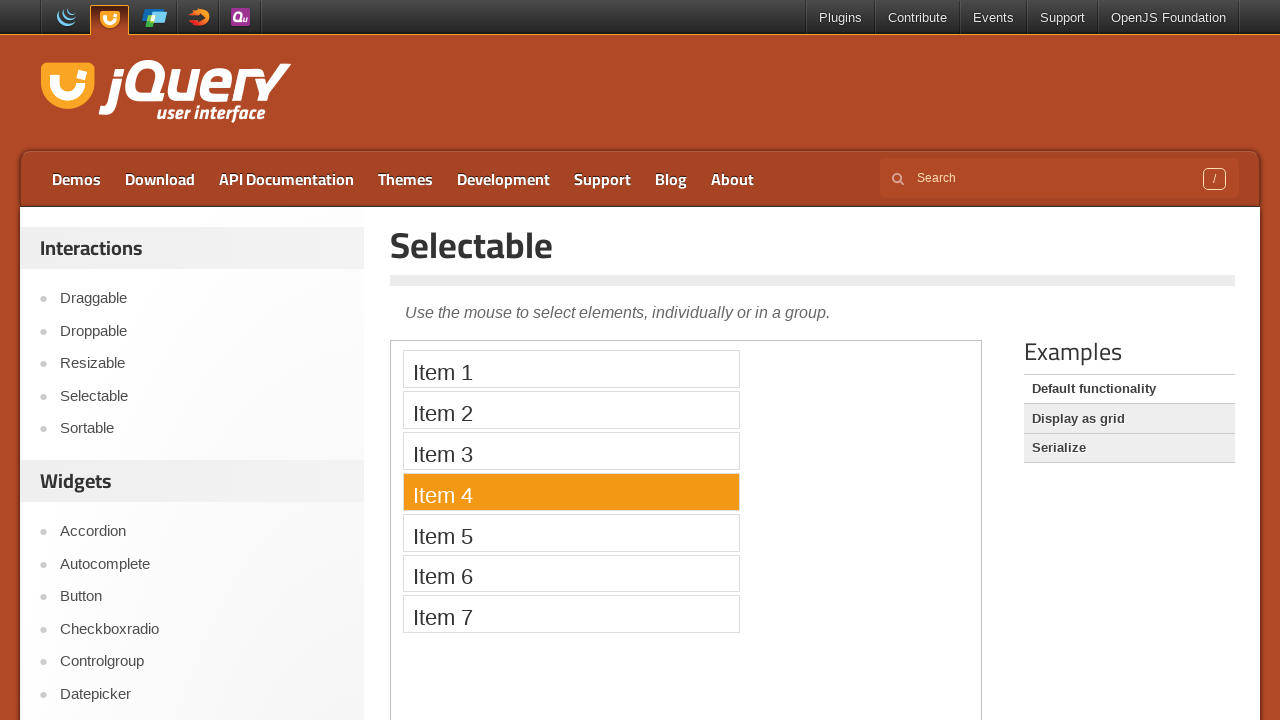

Clicked selectable list item at (571, 532) on iframe >> nth=0 >> internal:control=enter-frame >> #selectable li >> nth=4
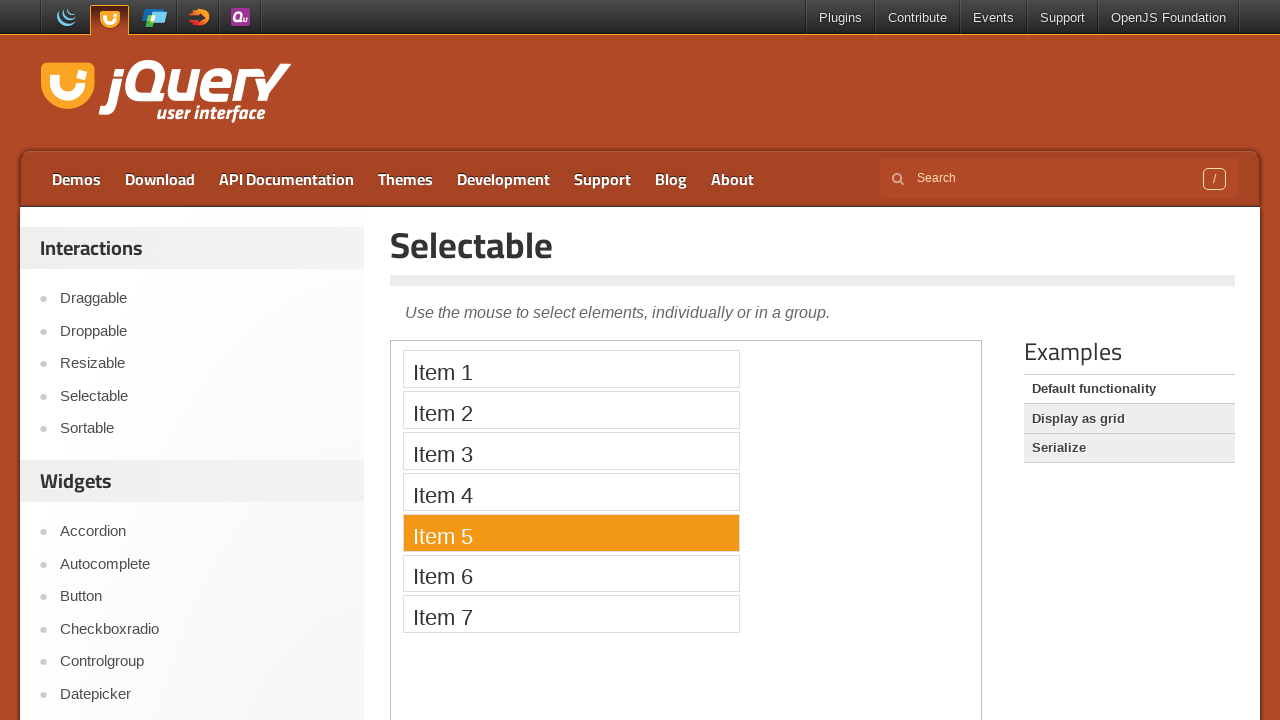

Clicked selectable list item at (571, 573) on iframe >> nth=0 >> internal:control=enter-frame >> #selectable li >> nth=5
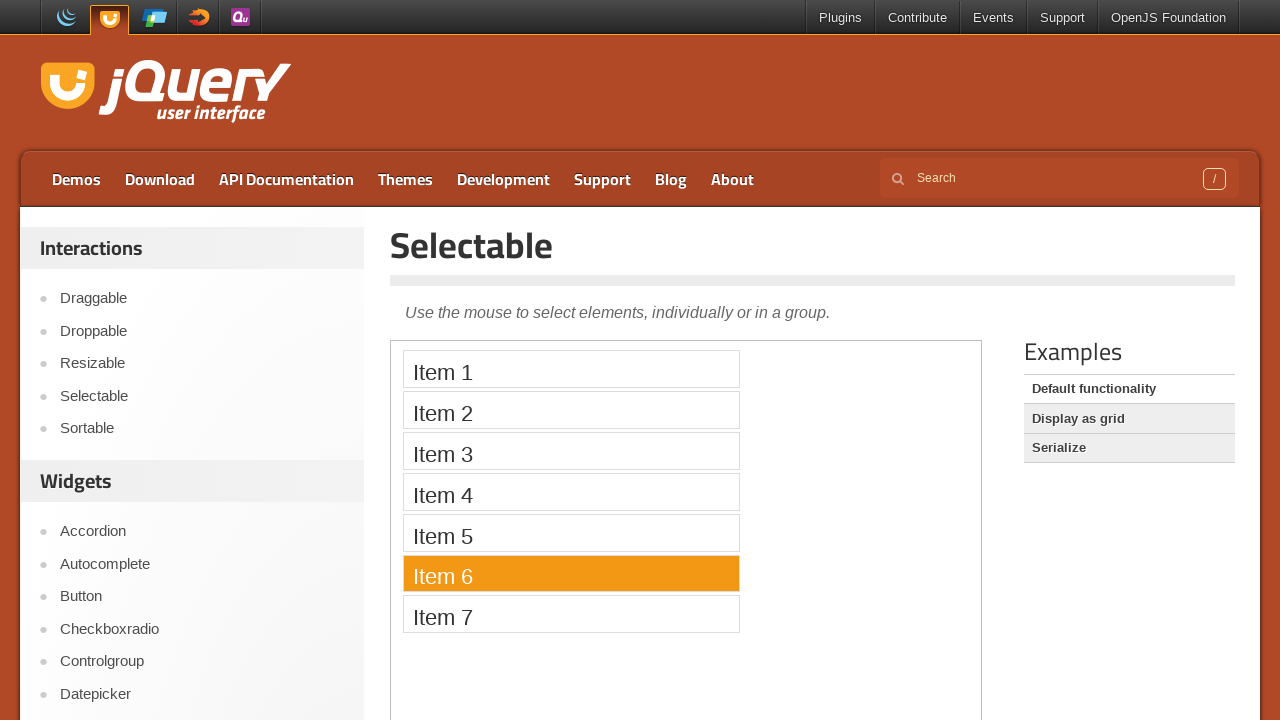

Clicked selectable list item at (571, 614) on iframe >> nth=0 >> internal:control=enter-frame >> #selectable li >> nth=6
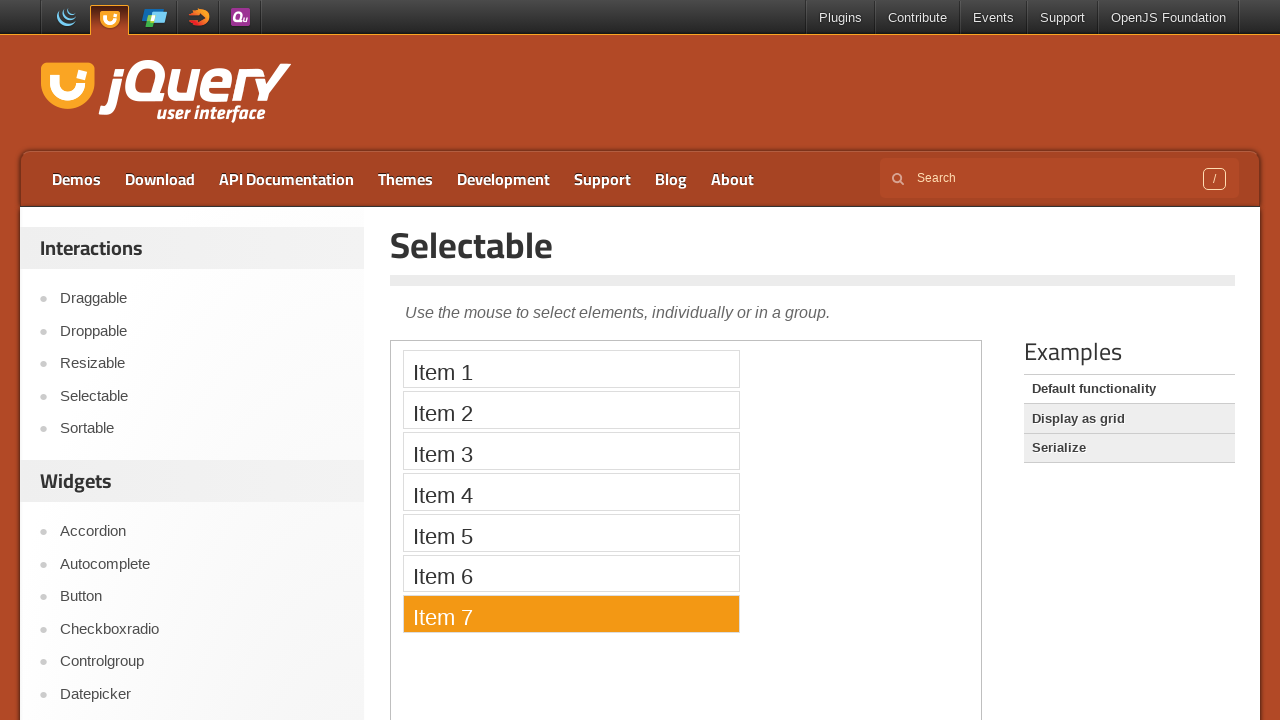

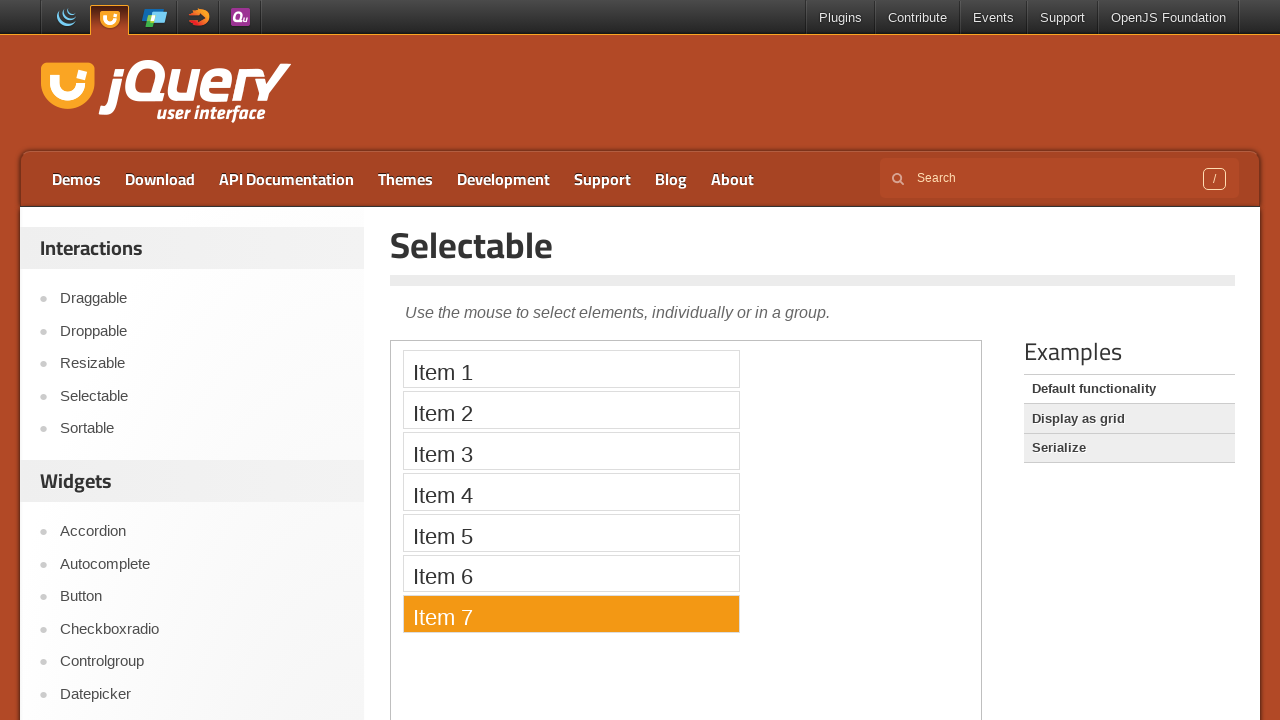